Tests mouse hover functionality by hovering over a red box element and verifying the interaction works (the element changes color on hover)

Starting URL: https://www.selenium.dev/selenium/web/mouseOver.html

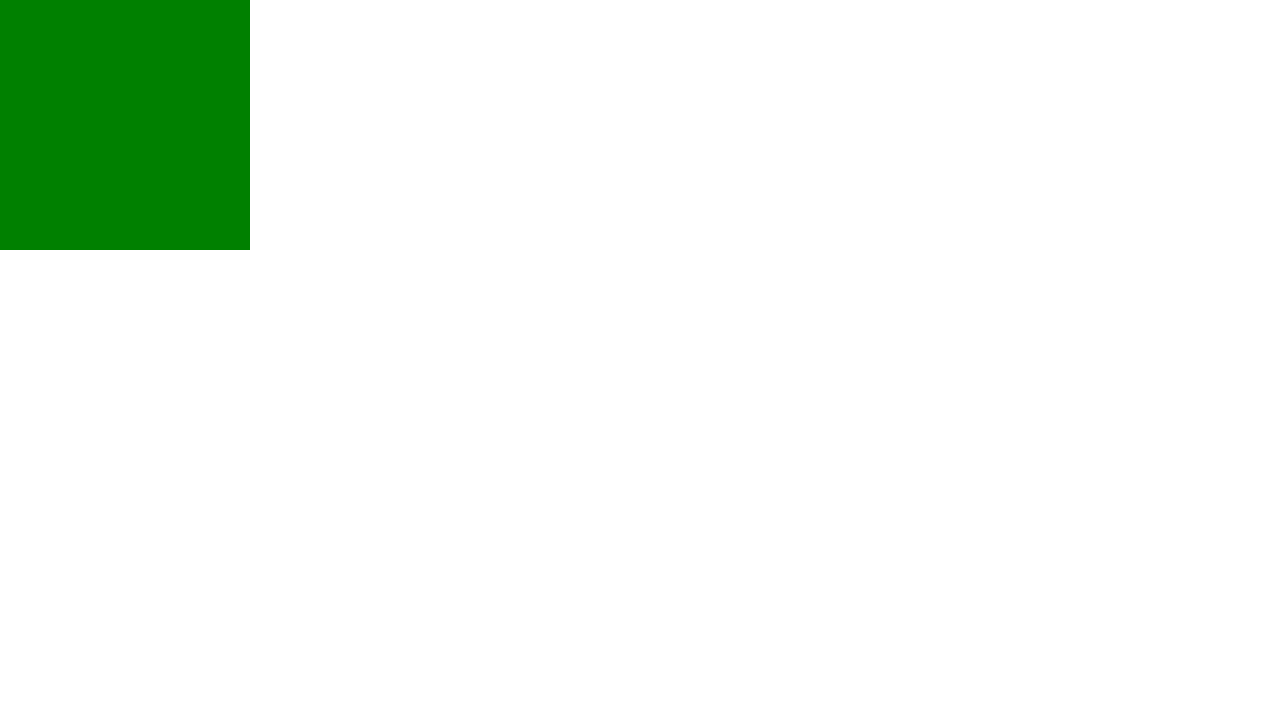

Red box element is visible and ready
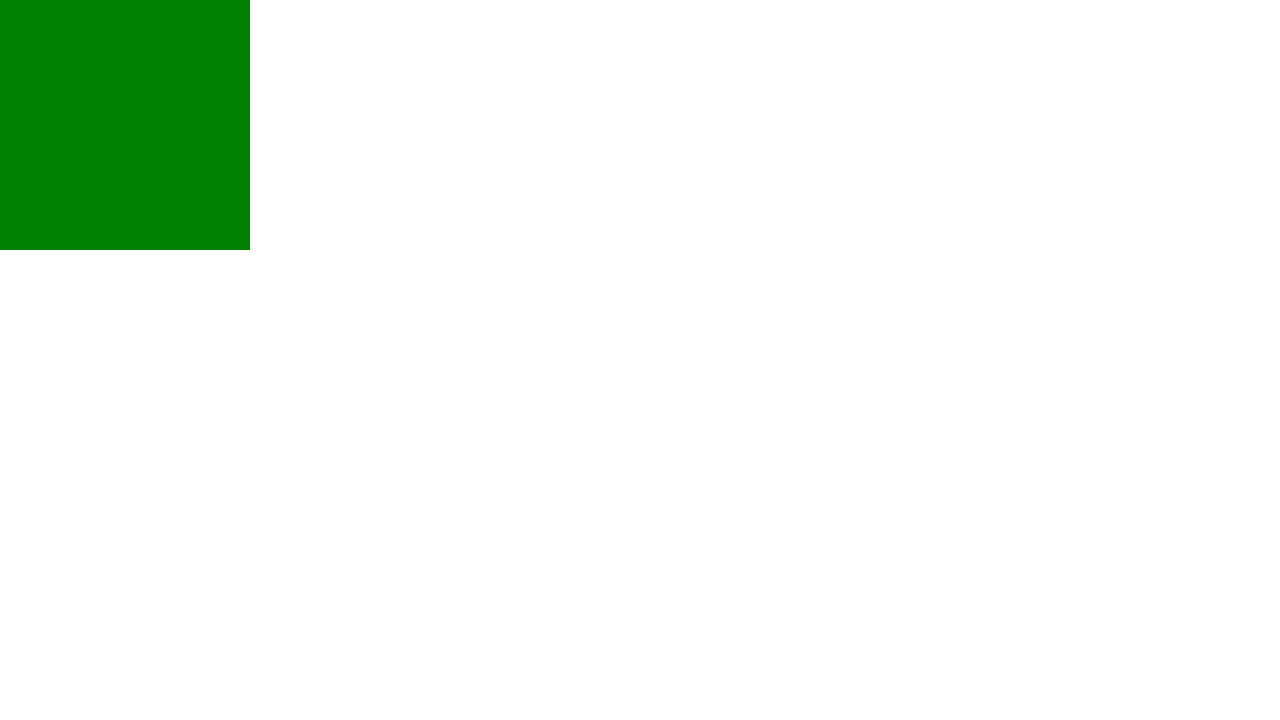

Hovered over the red box element at (112, 112) on #redbox
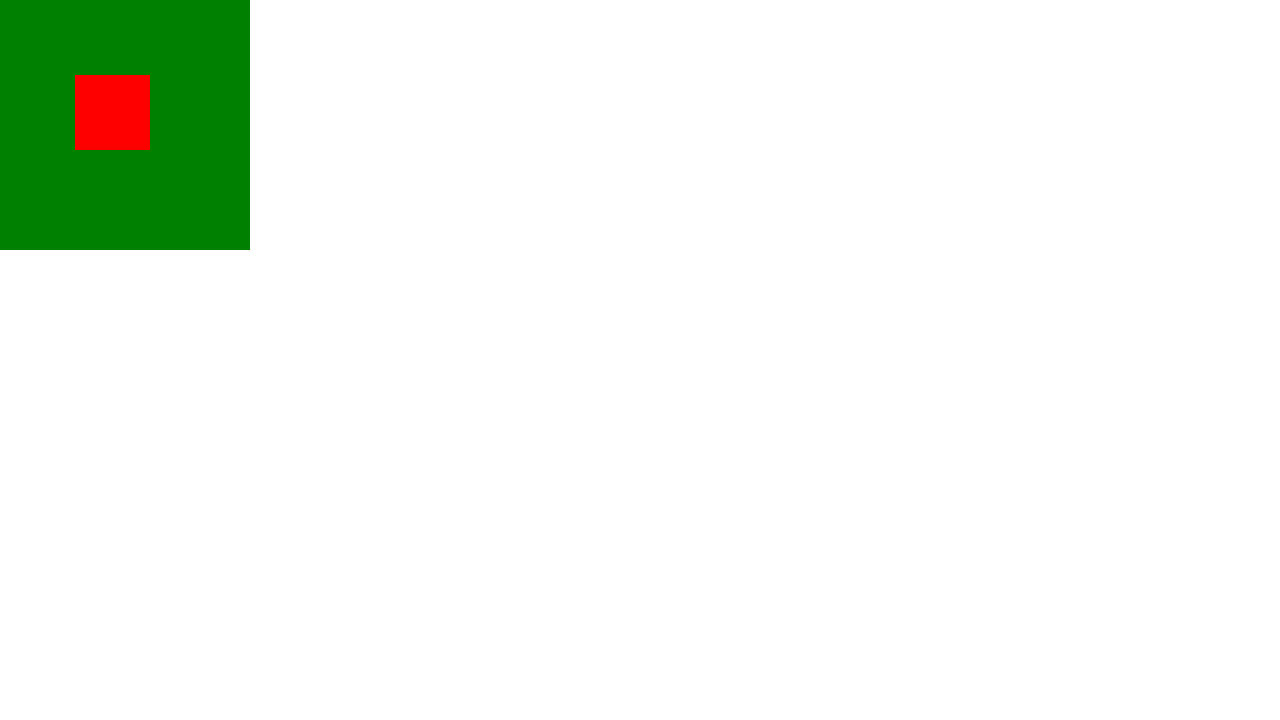

Waited 500ms for hover effects to complete
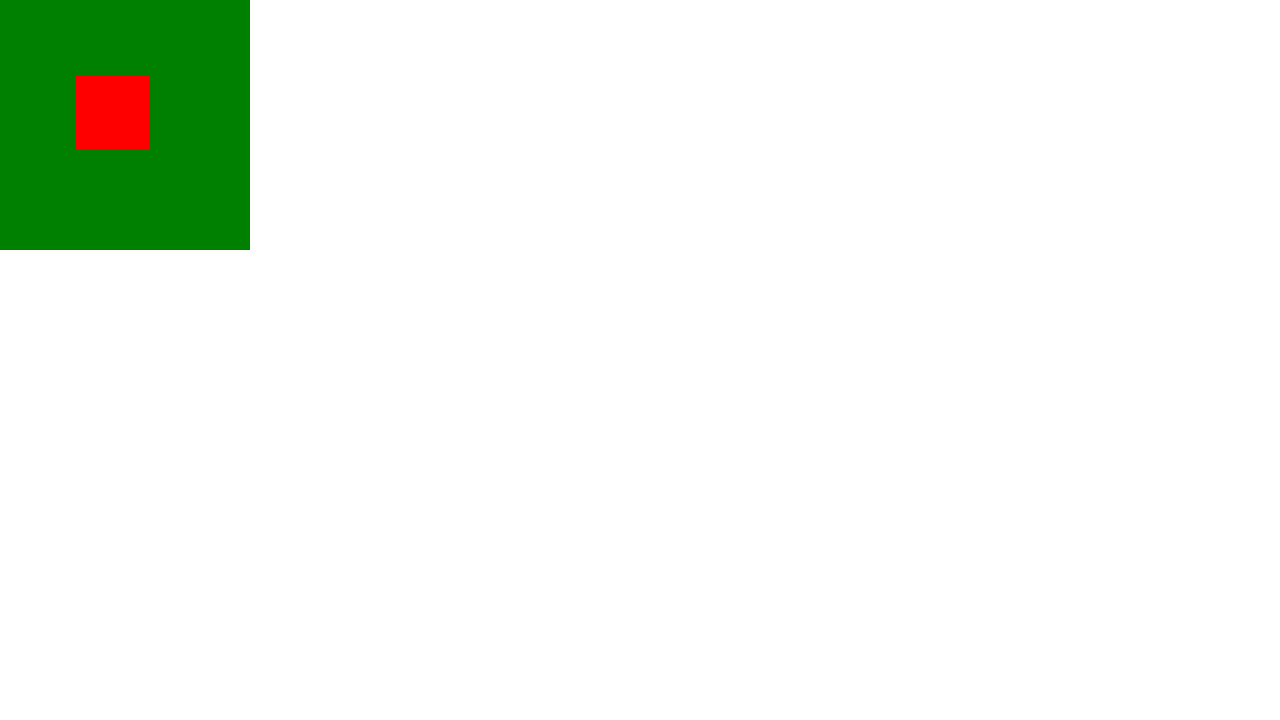

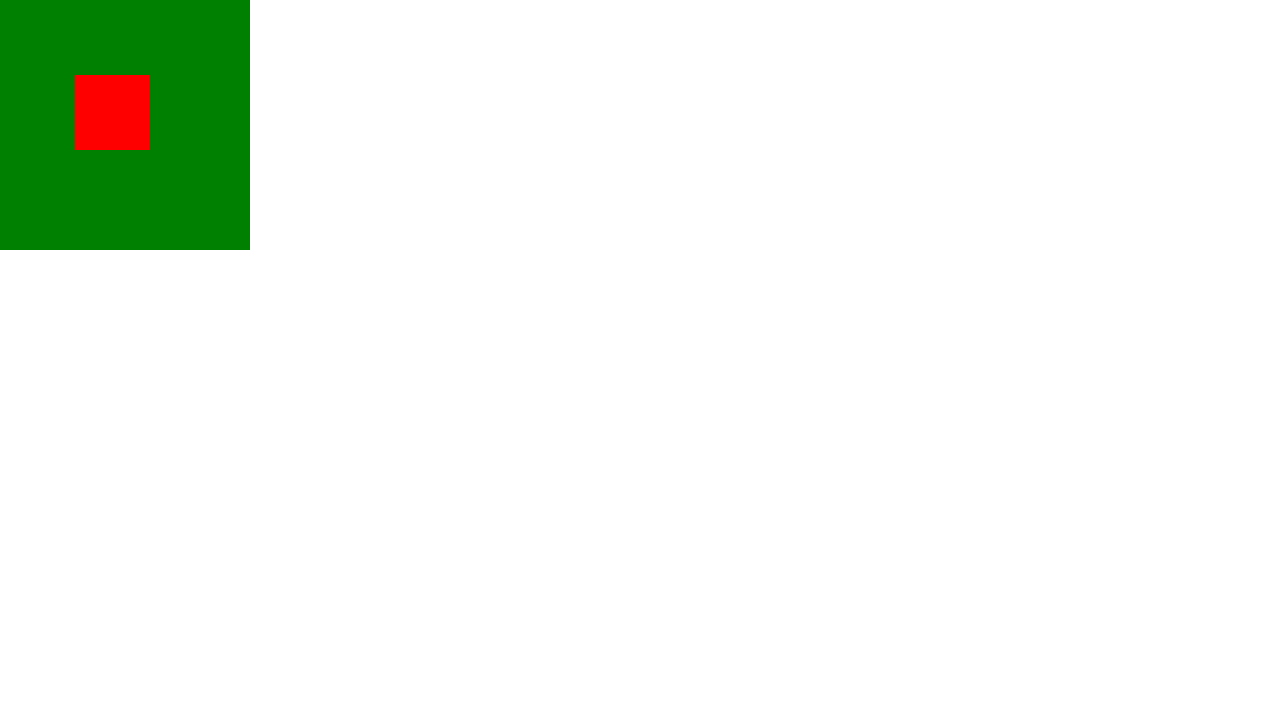